Tests hover functionality by hovering over an avatar image and verifying that the caption/additional information becomes visible

Starting URL: http://the-internet.herokuapp.com/hovers

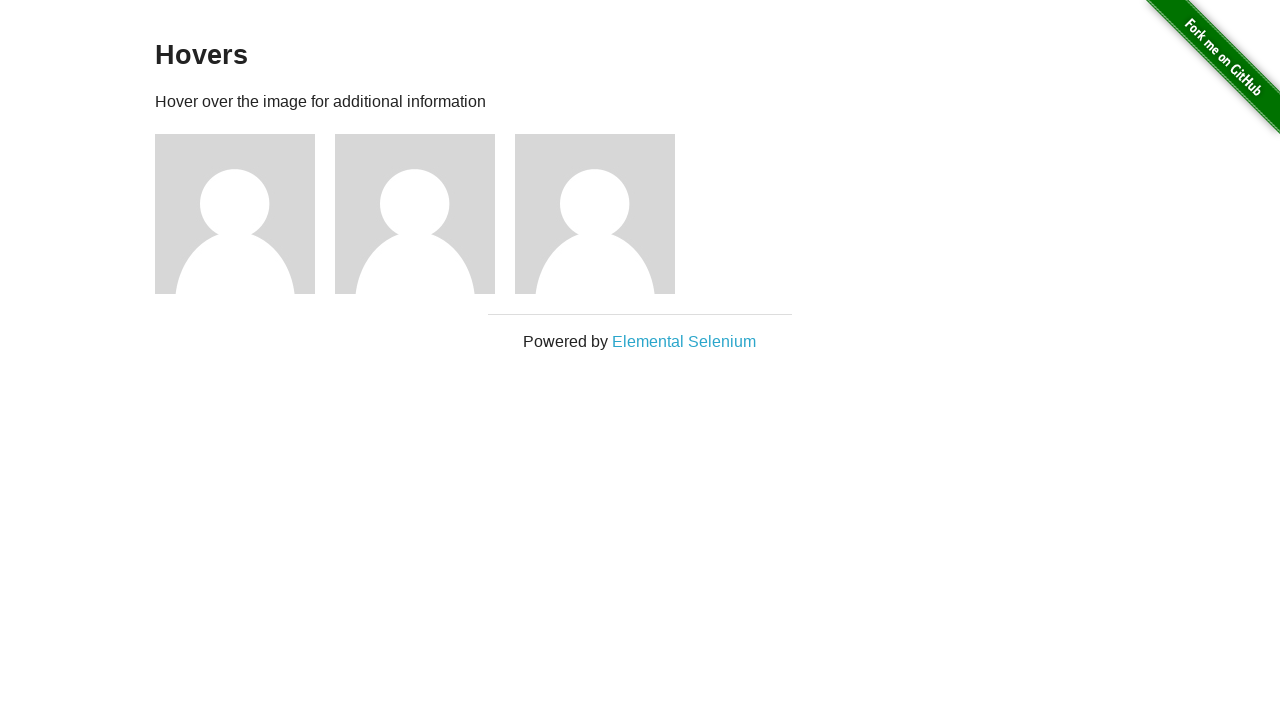

Located the first avatar figure element
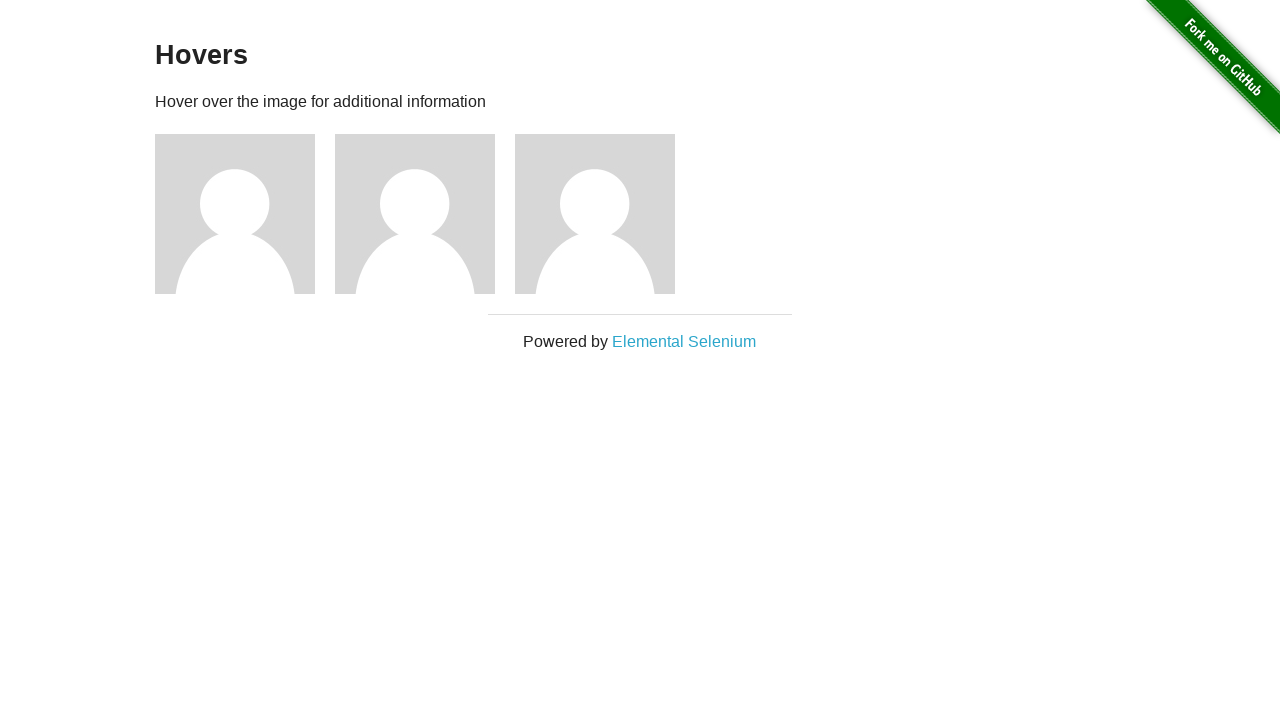

Hovered over the avatar image at (245, 214) on .figure >> nth=0
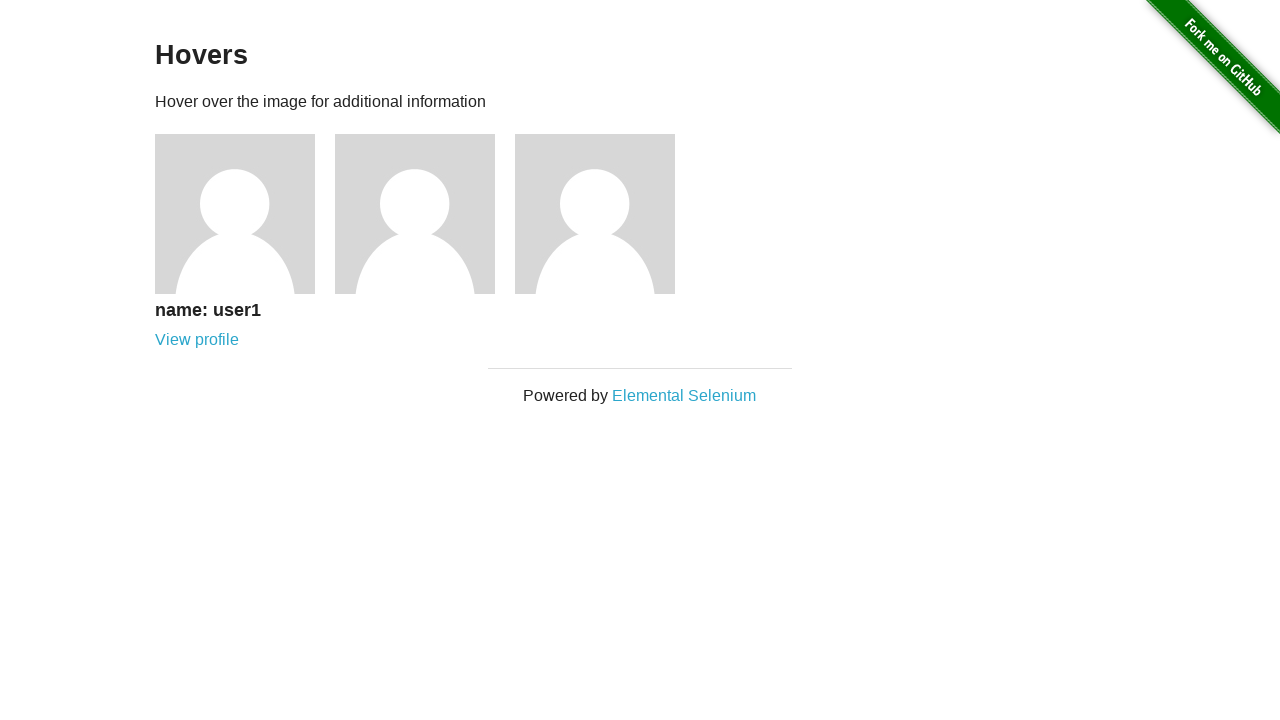

Waited for figcaption to load
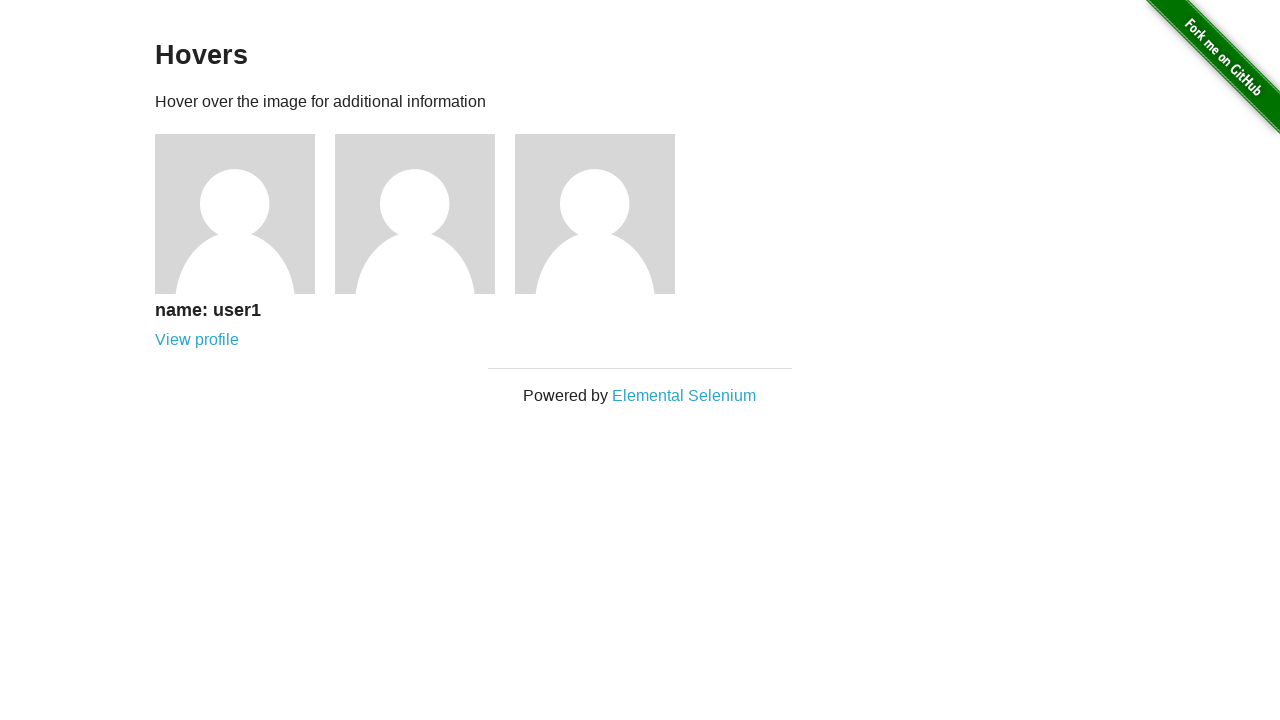

Located the figcaption element
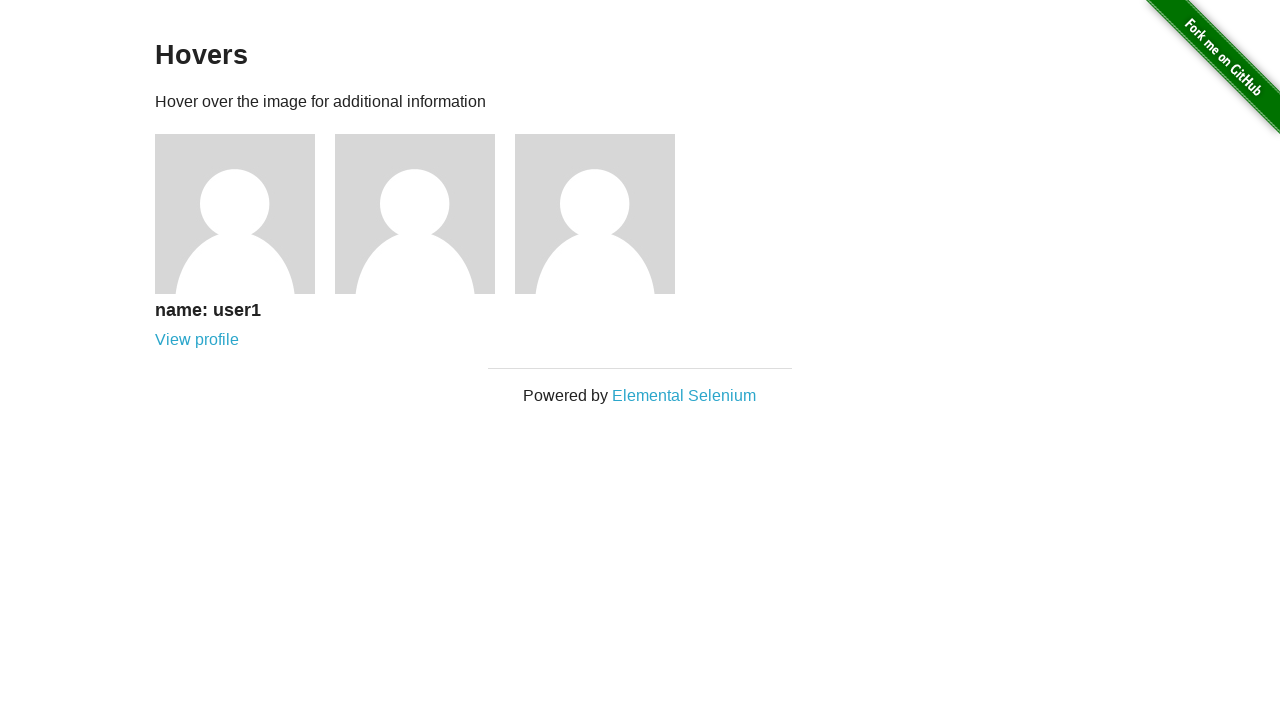

Verified that caption is visible after hover
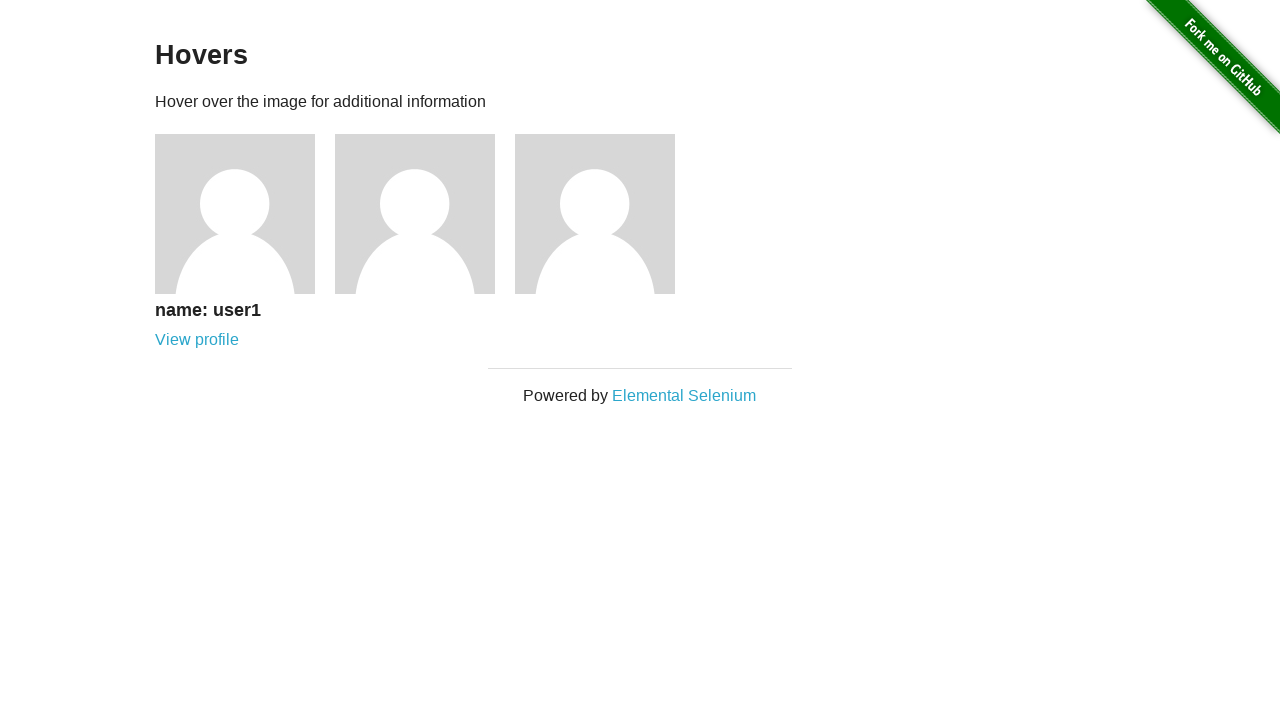

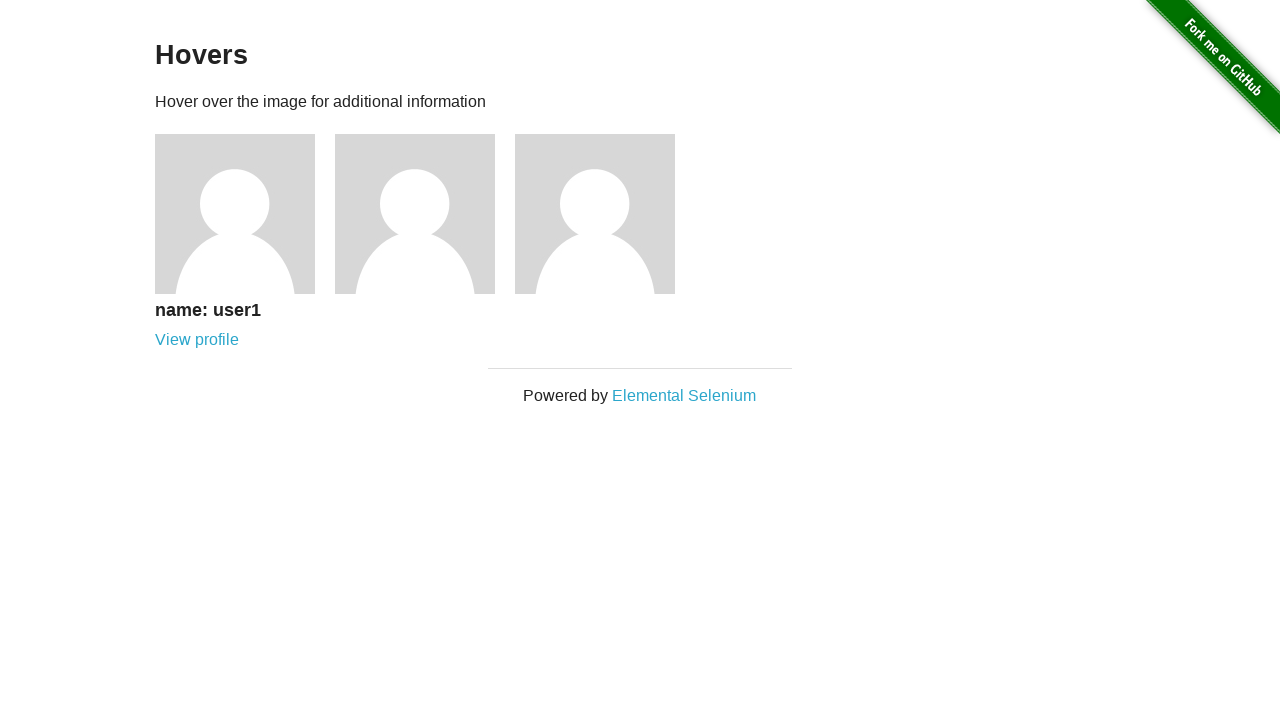